Tests canceling an edit by pressing Escape

Starting URL: https://todomvc4tasj.herokuapp.com/

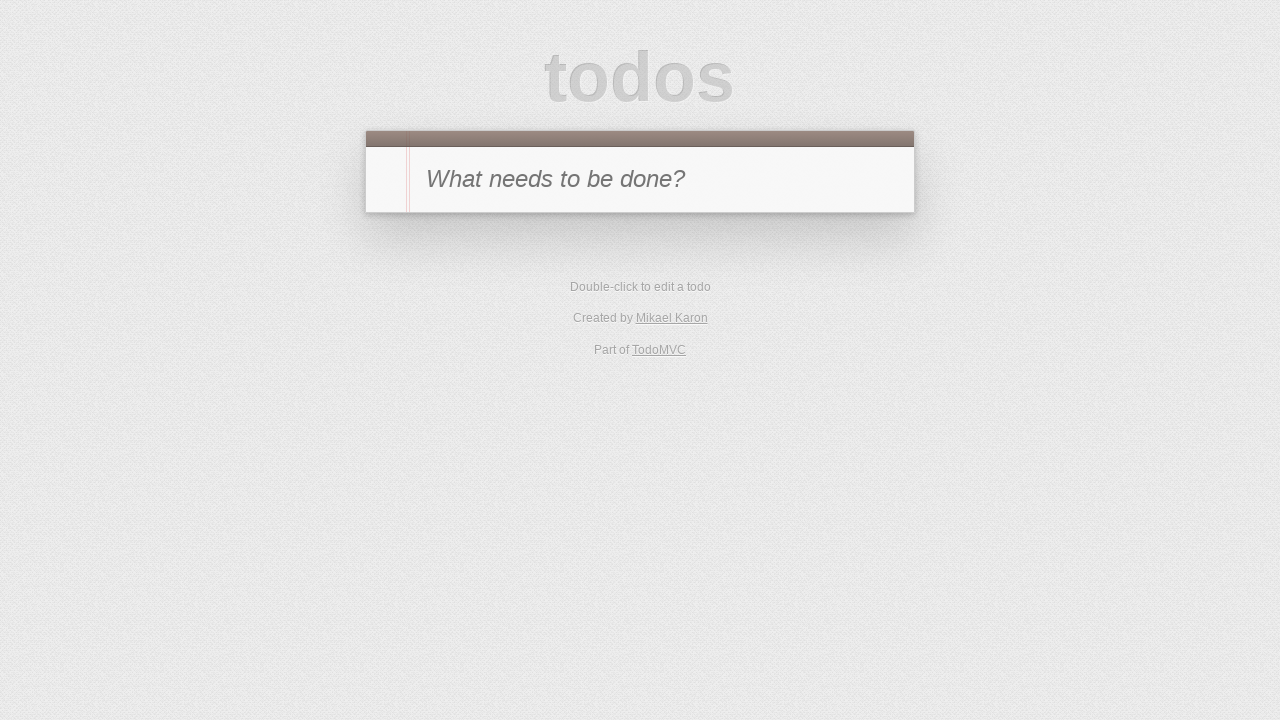

Set localStorage with one active task titled '1'
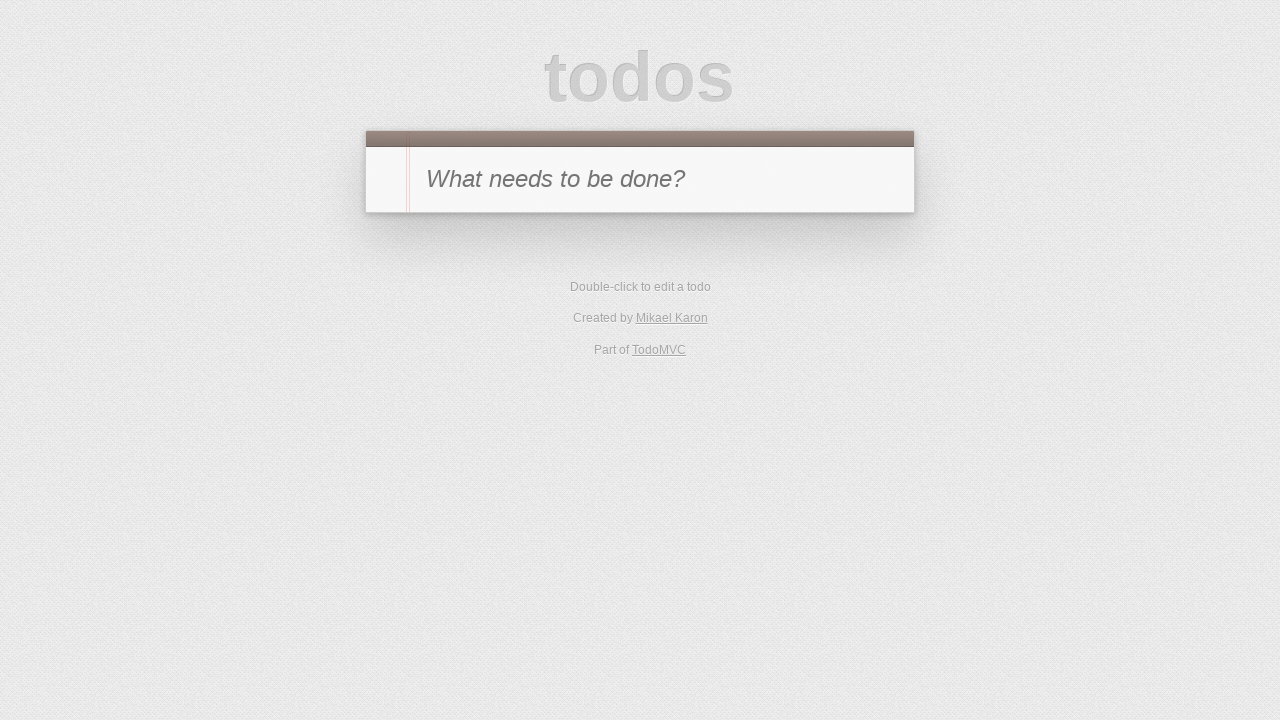

Reloaded page to apply localStorage changes
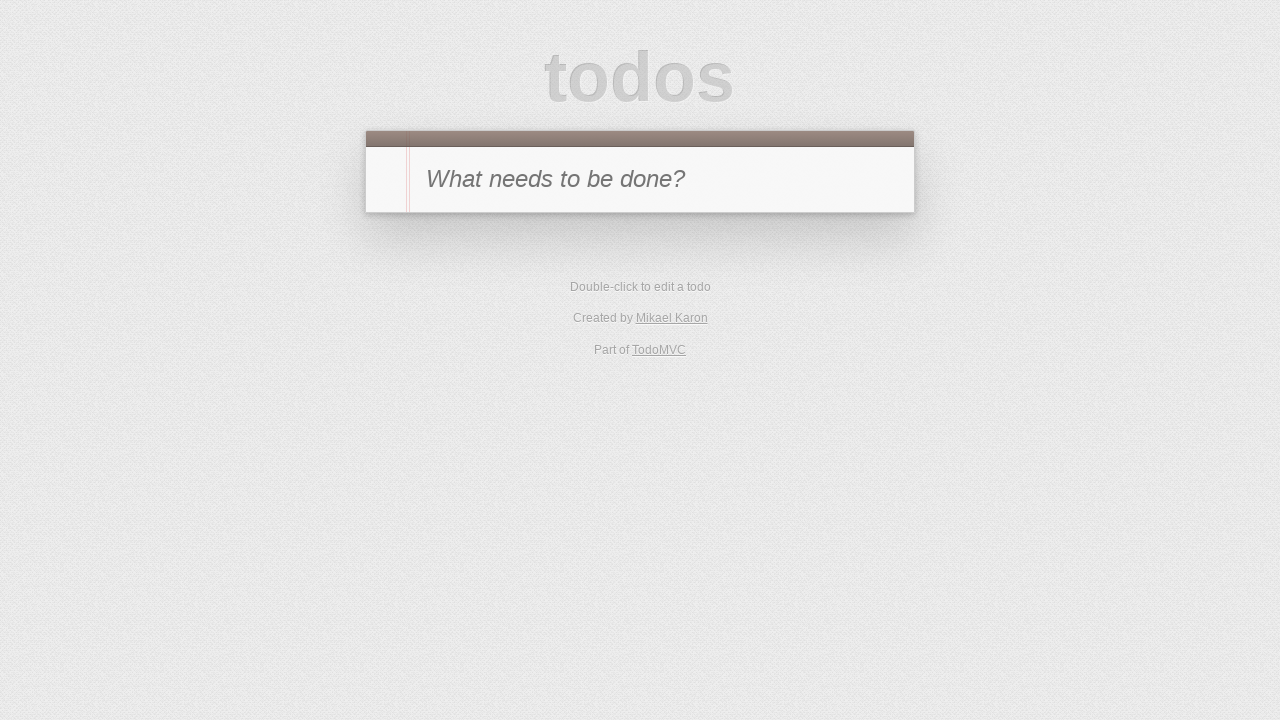

Double-clicked task '1' to enter edit mode at (640, 242) on #todo-list li >> internal:has-text="1"i
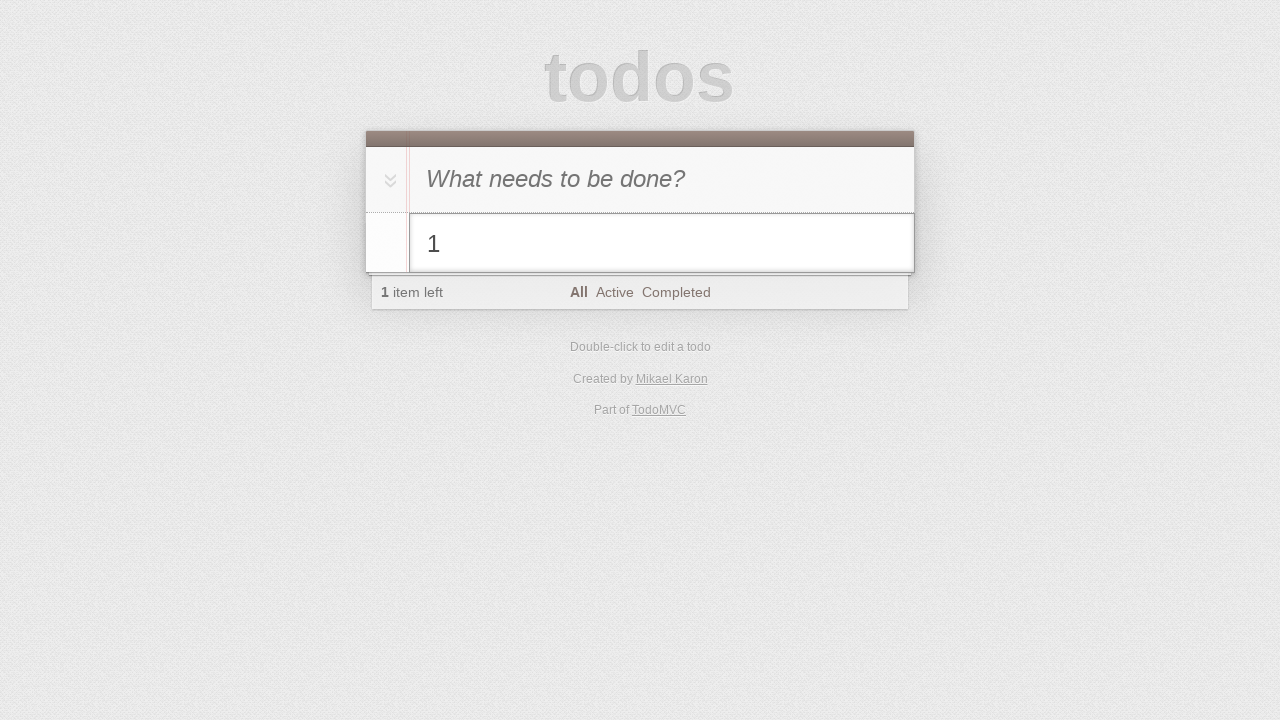

Filled edit field with '1 cancelled' on #todo-list li.editing .edit
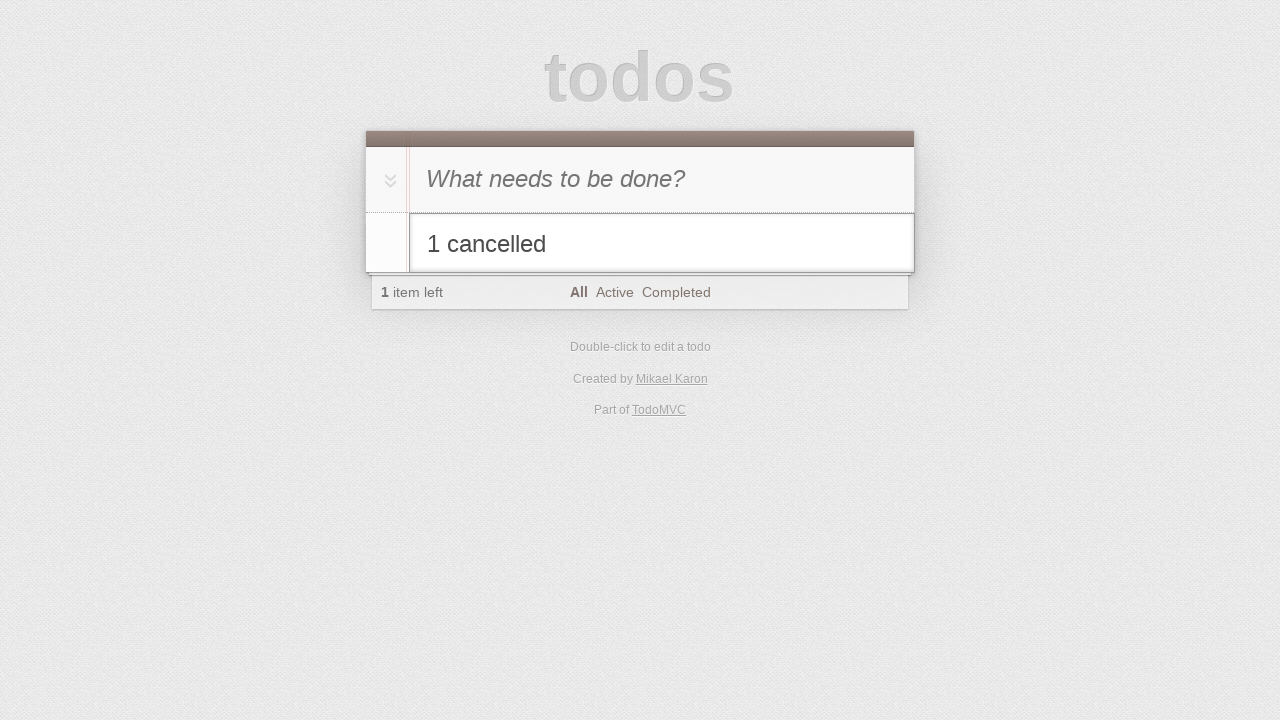

Pressed Escape to cancel edit on #todo-list li.editing .edit
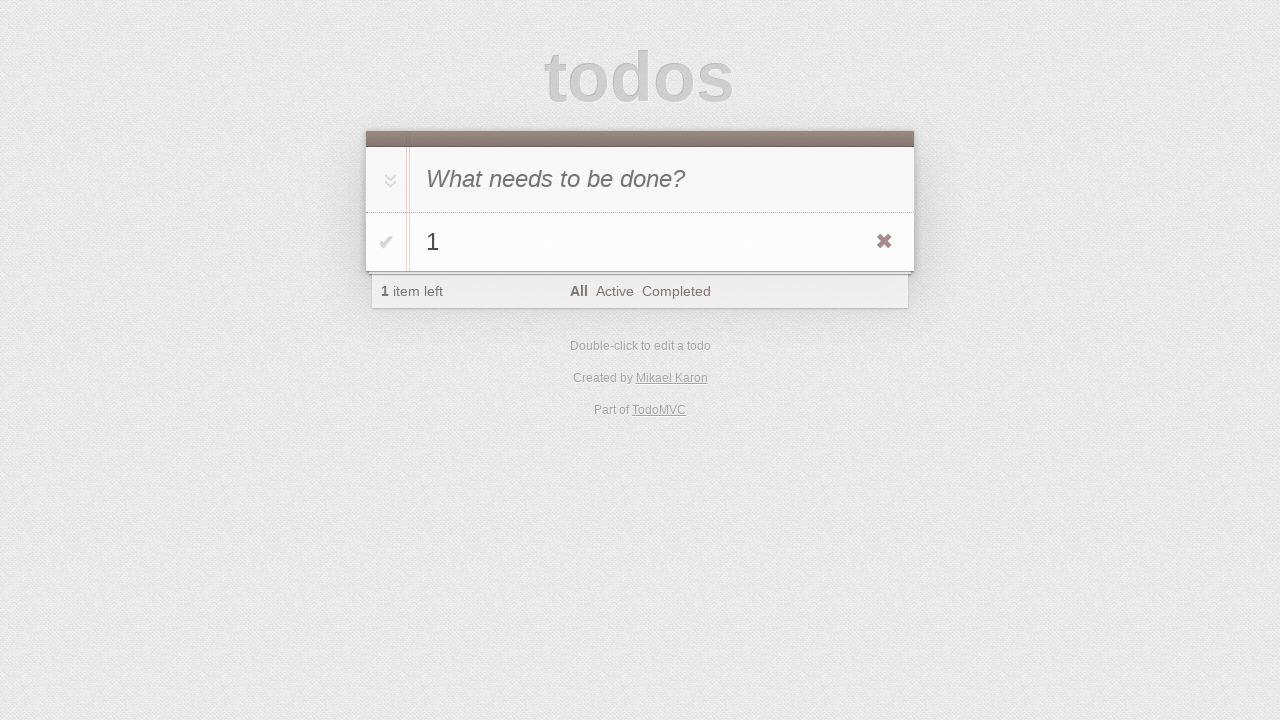

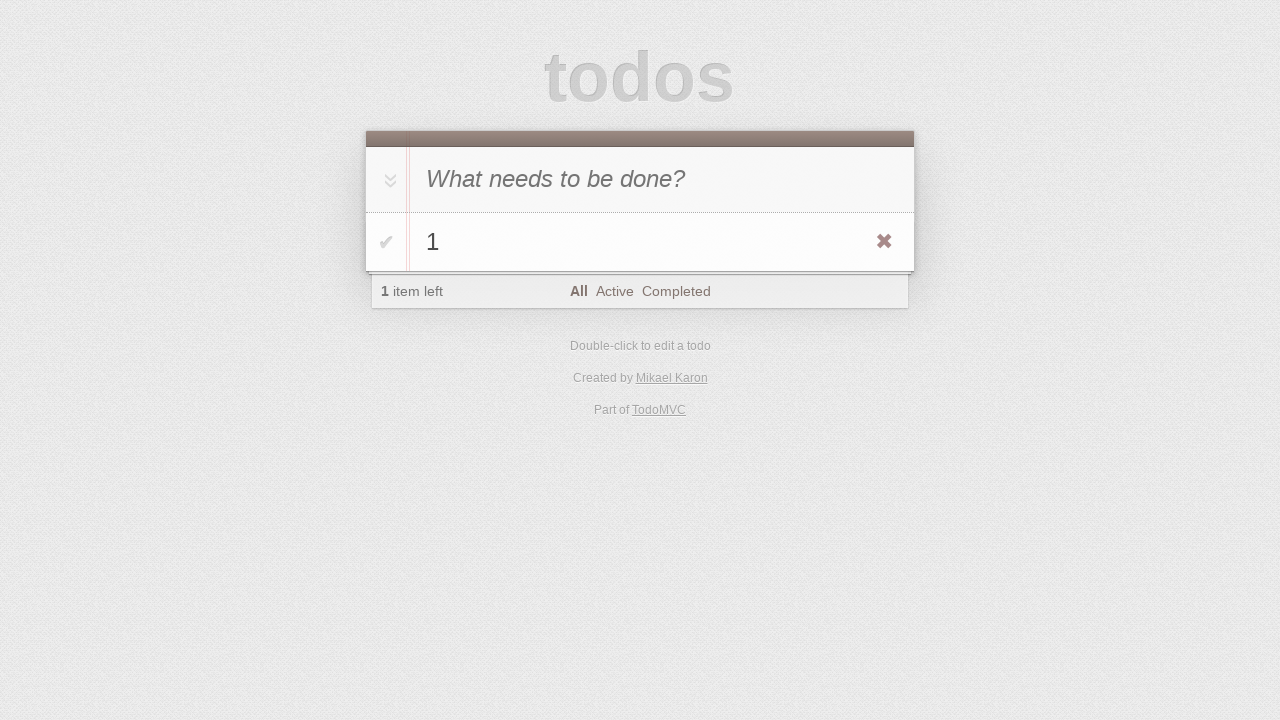